Tests that a hidden element becomes visible after clicking the Start button on Example 2, which renders an element that was not in the DOM

Starting URL: https://the-internet.herokuapp.com/dynamic_loading

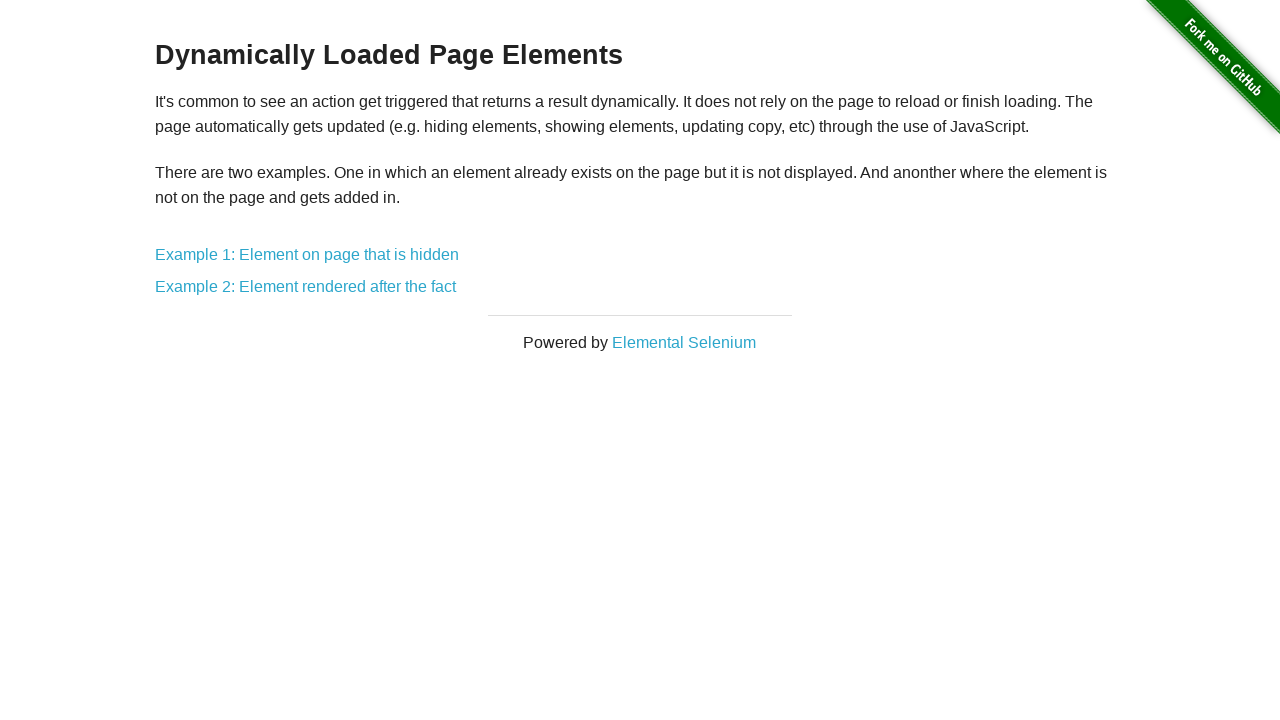

Clicked on Example 2 link at (306, 287) on xpath=//a[contains(text(), 'Example 2')]
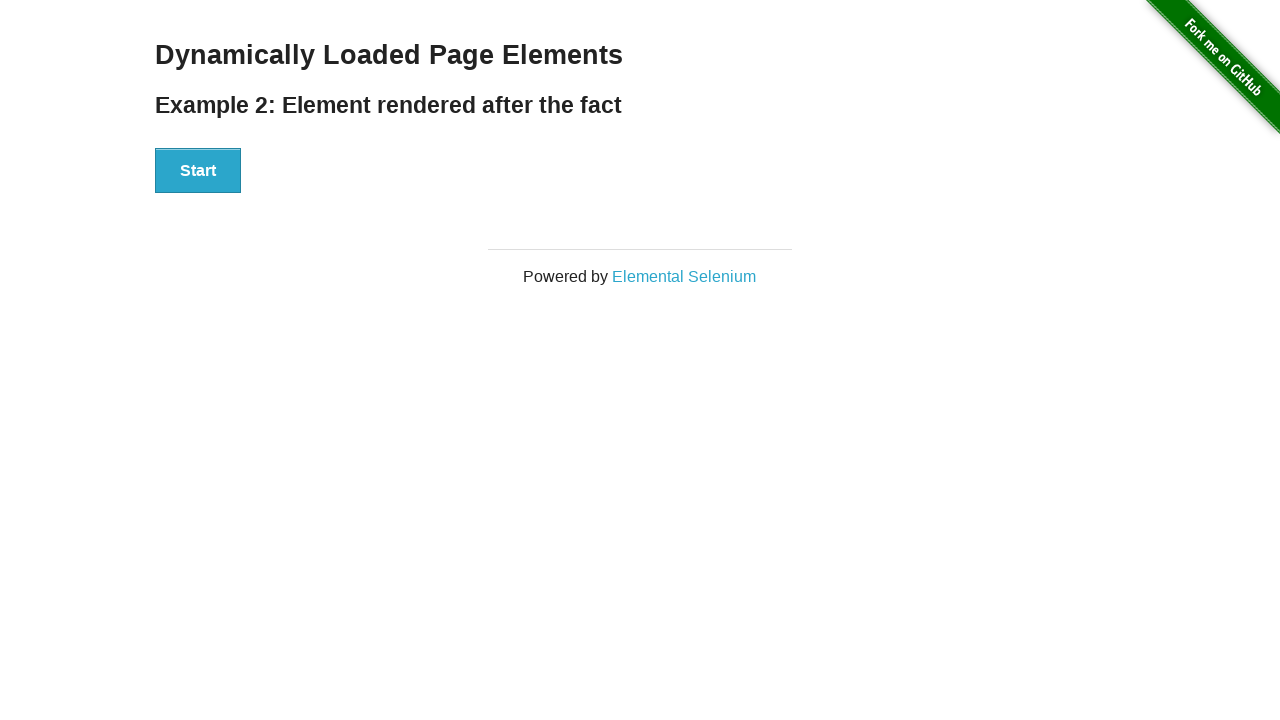

Clicked the Start button to render hidden element at (198, 171) on xpath=//button[text()='Start']
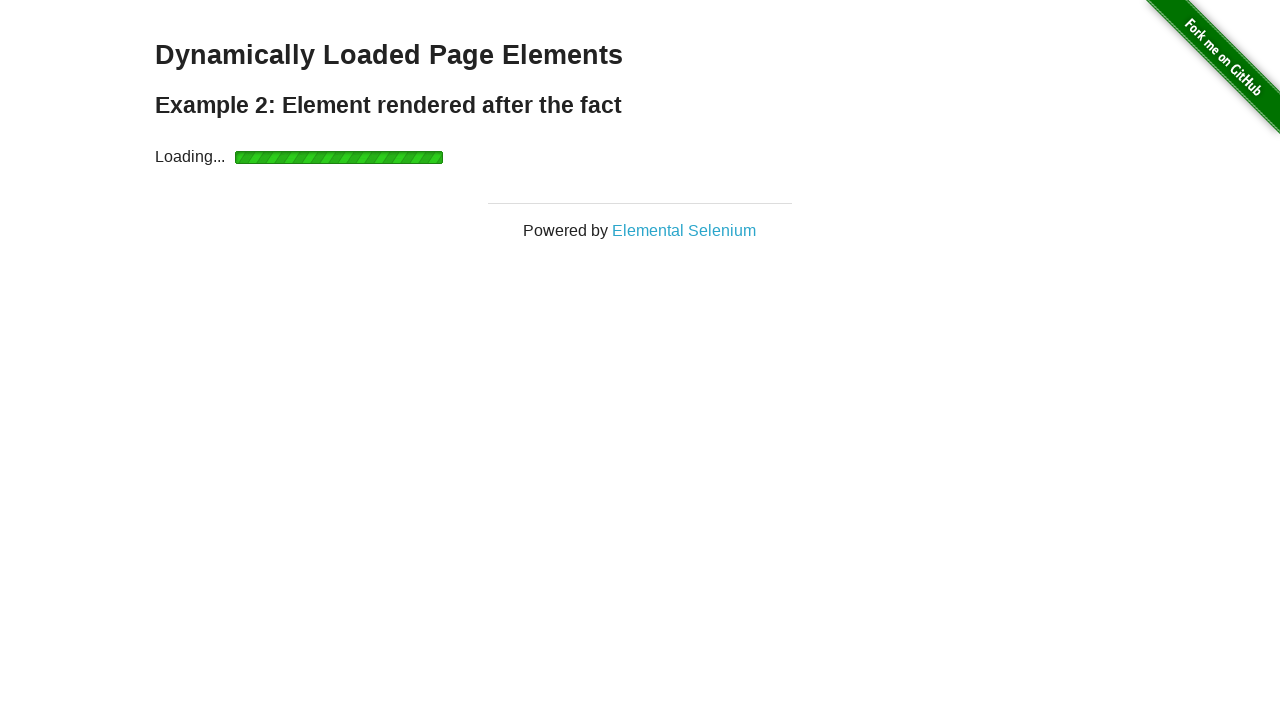

Hidden element became visible after Start button was clicked
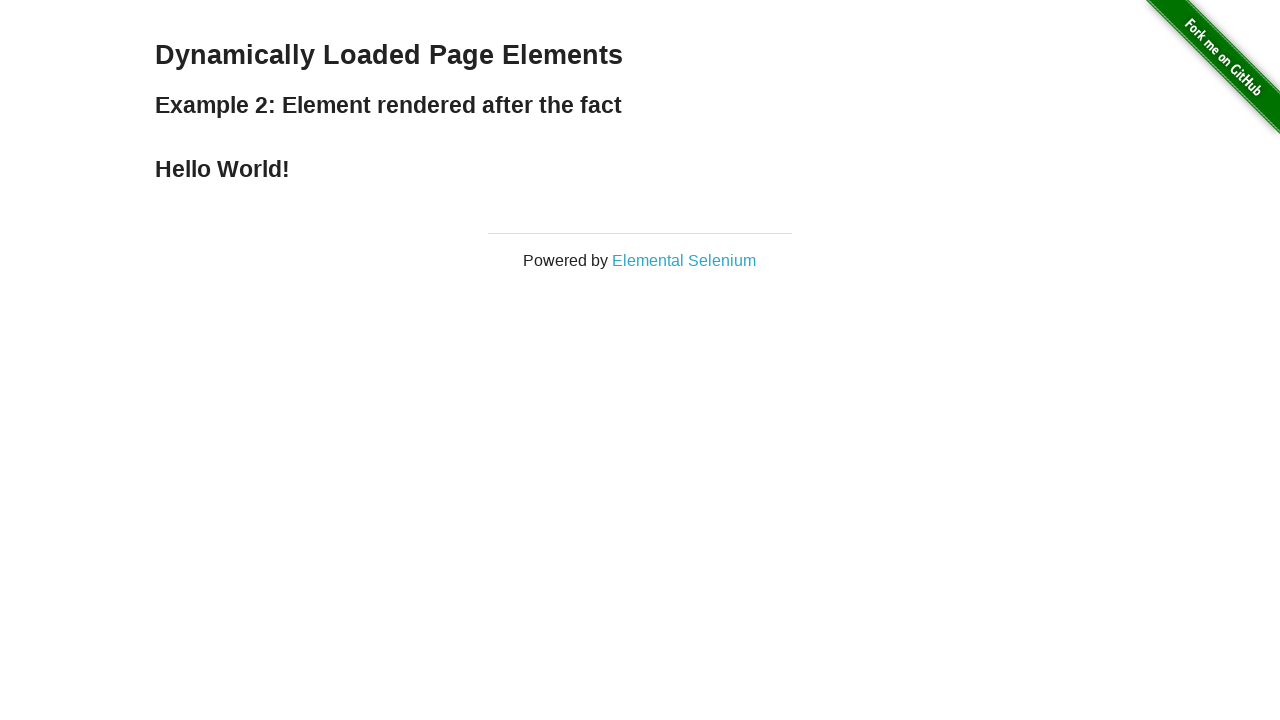

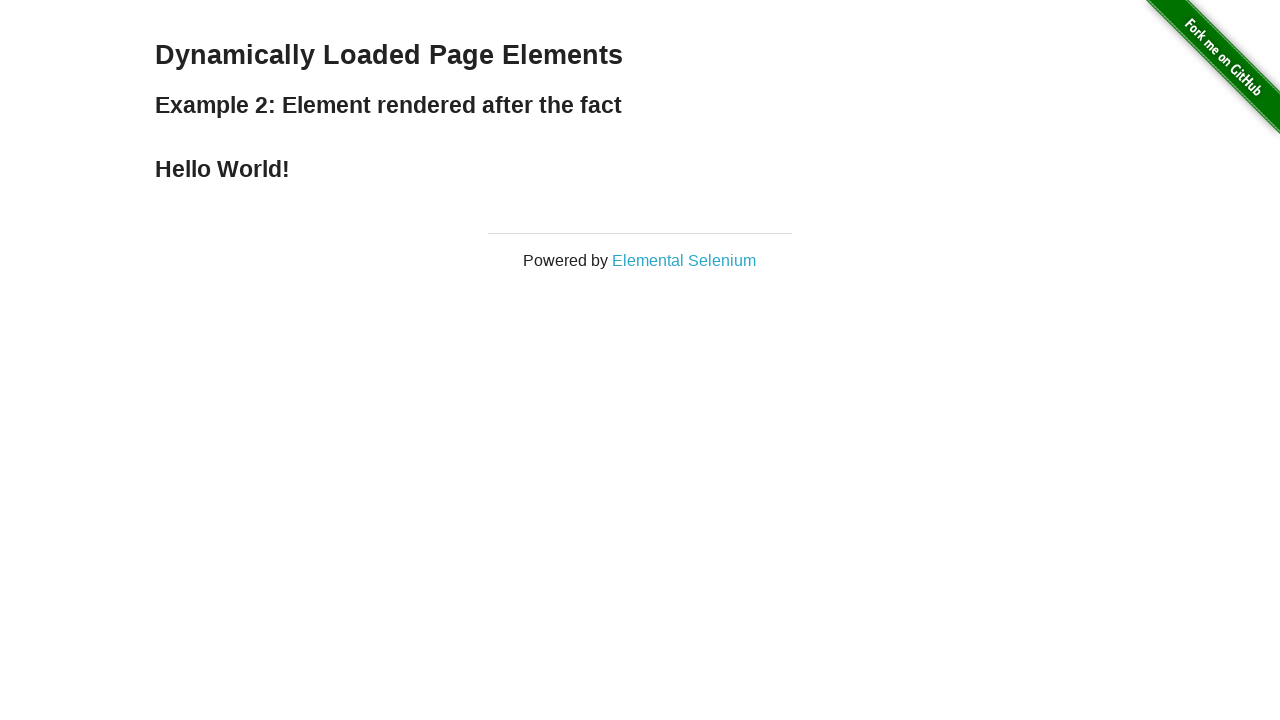